Tests dynamic loading by clicking start button and verifying "Hello World!" text appears after adequate wait time

Starting URL: https://automationfc.github.io/dynamic-loading/

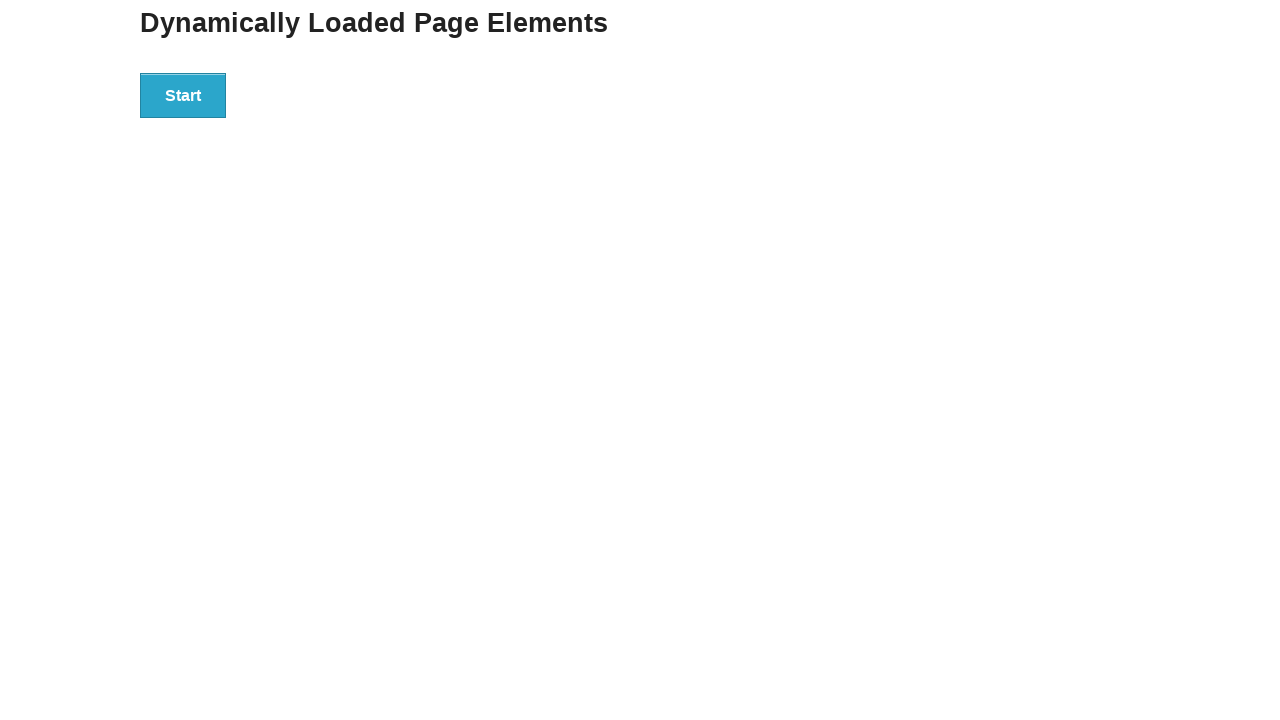

Clicked start button to begin dynamic loading at (183, 95) on div#start button
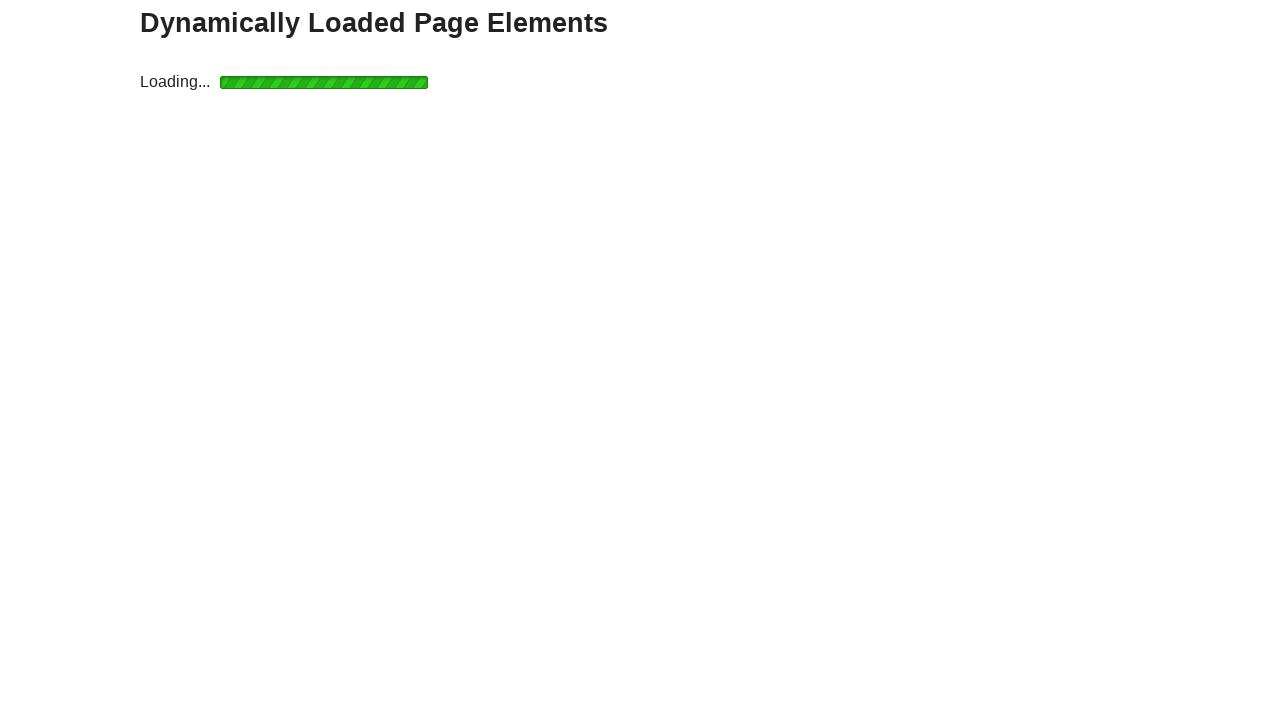

Waited for 'Hello World!' text to appear after loading completed
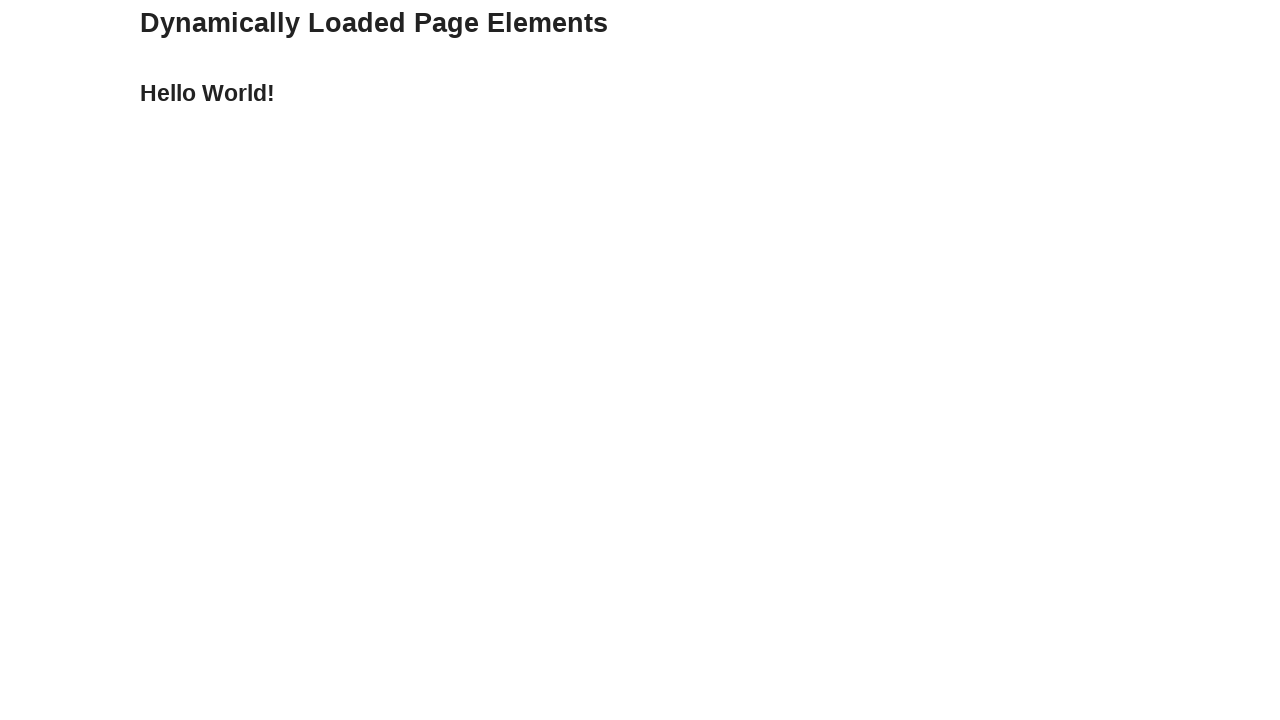

Verified 'Hello World!' text is displayed correctly
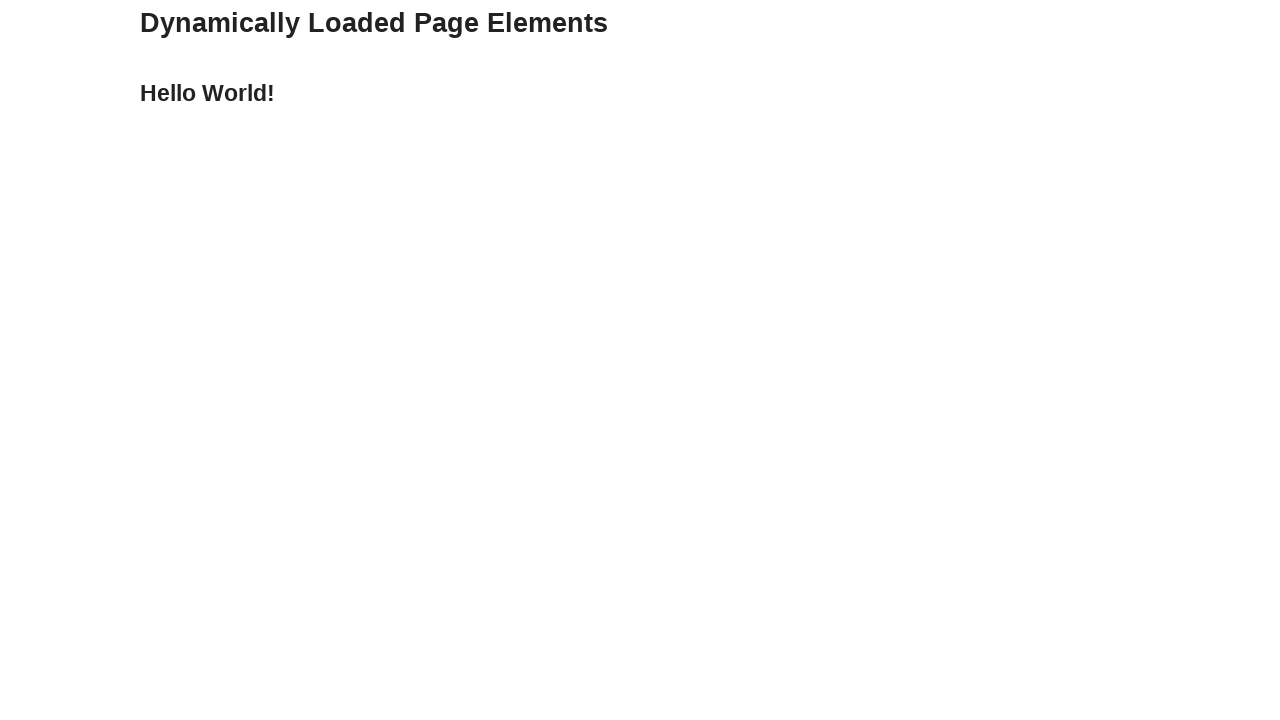

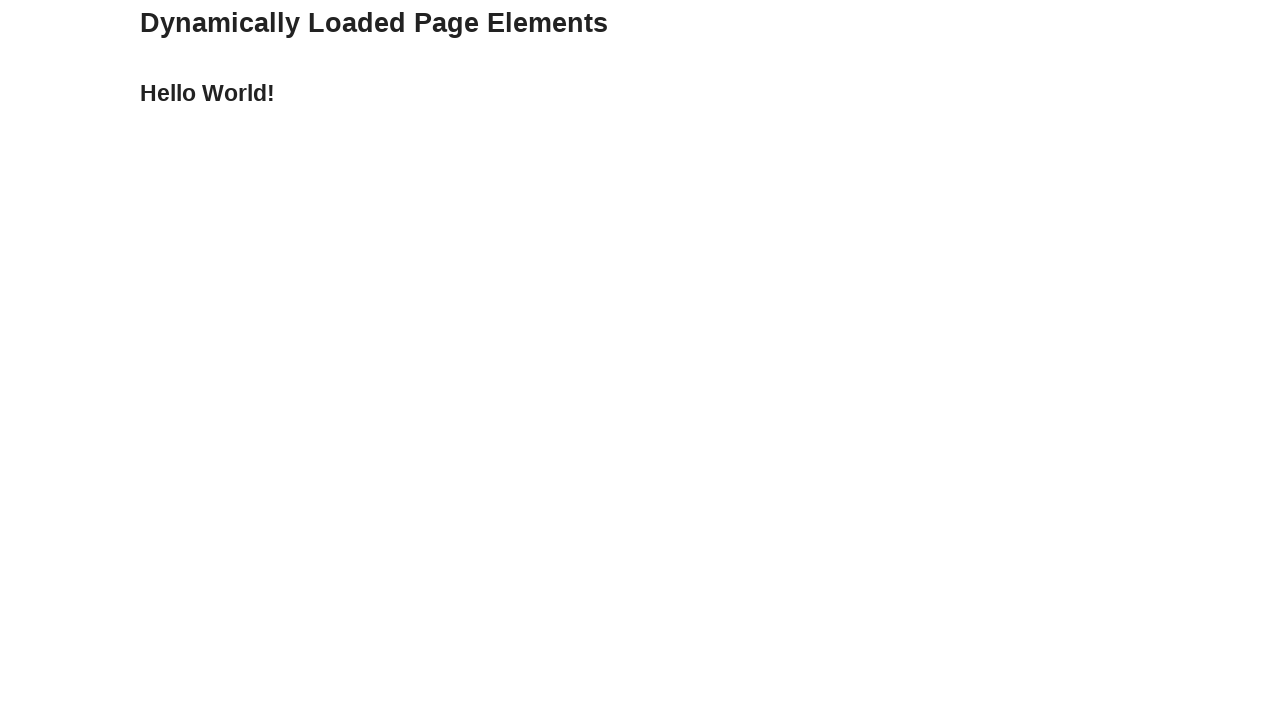